Tests TodoMVC app with jQuery by adding three todo items, checking one off, and verifying 2 items remain

Starting URL: https://todomvc.com/

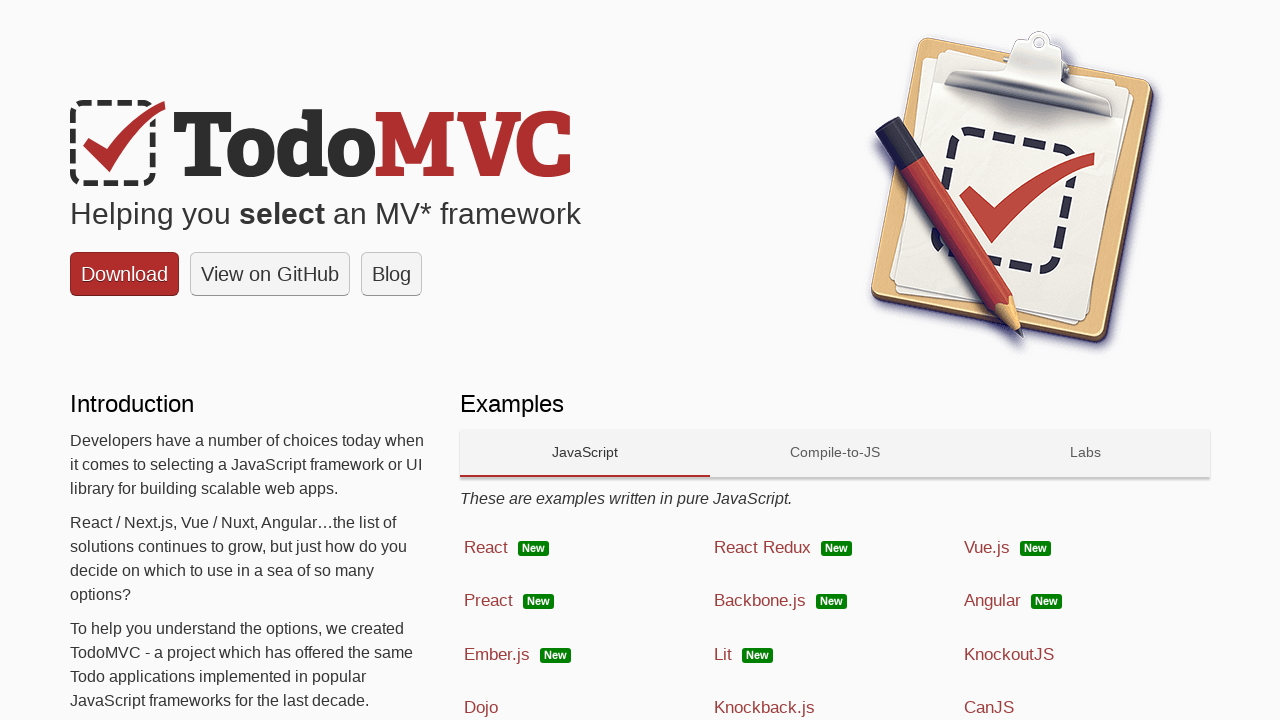

Clicked jQuery technology link at (1085, 361) on a:has-text('jQuery')
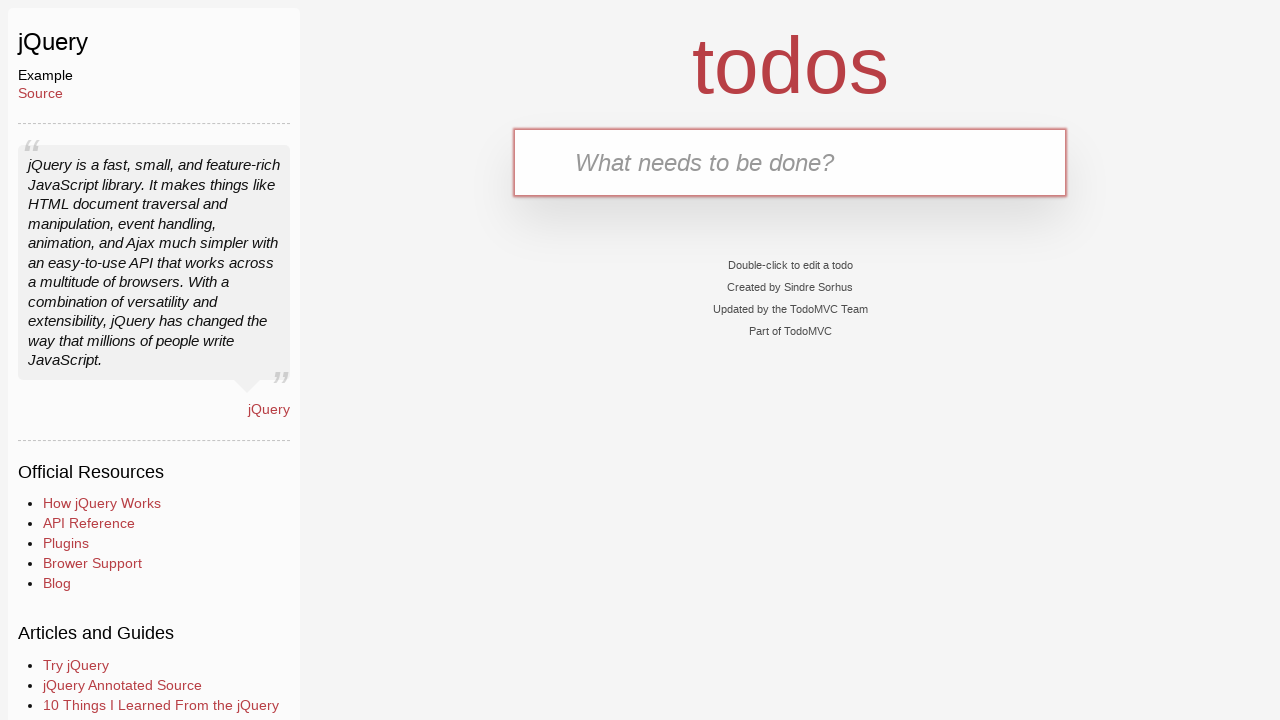

Filled input field with first todo item 'Clean the car' on input[placeholder='What needs to be done?']
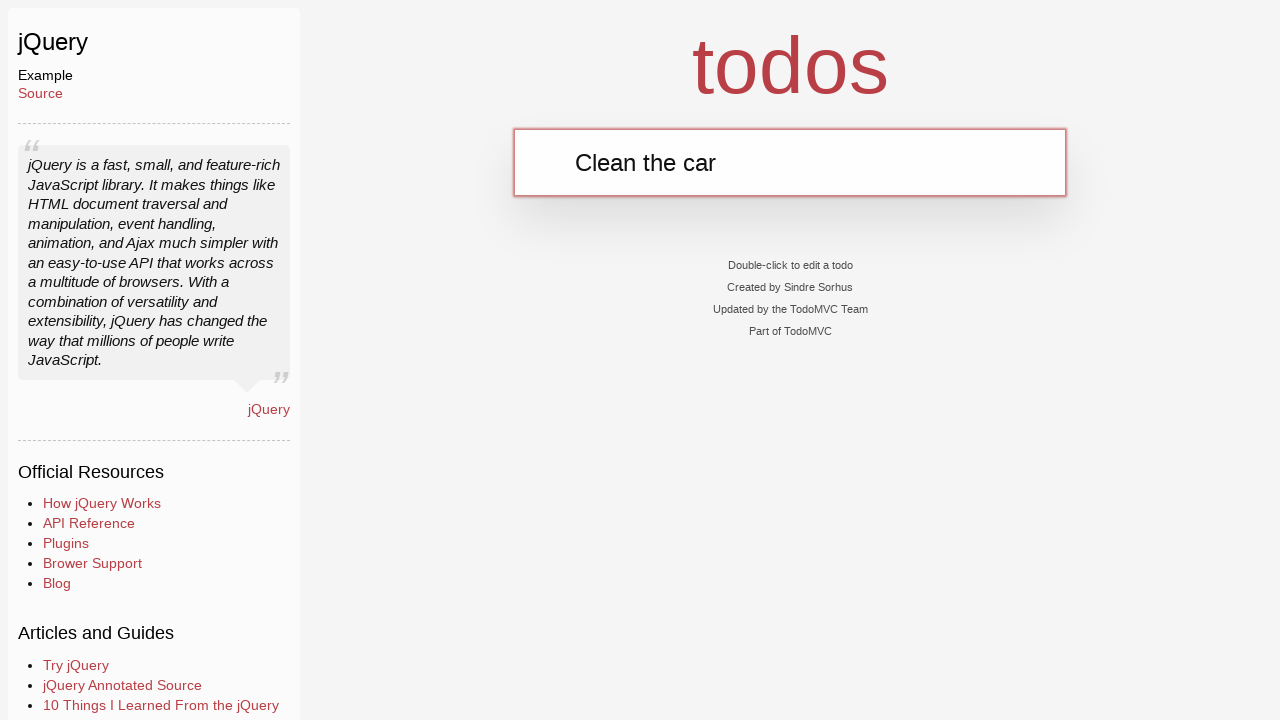

Pressed Enter to add first todo item on input[placeholder='What needs to be done?']
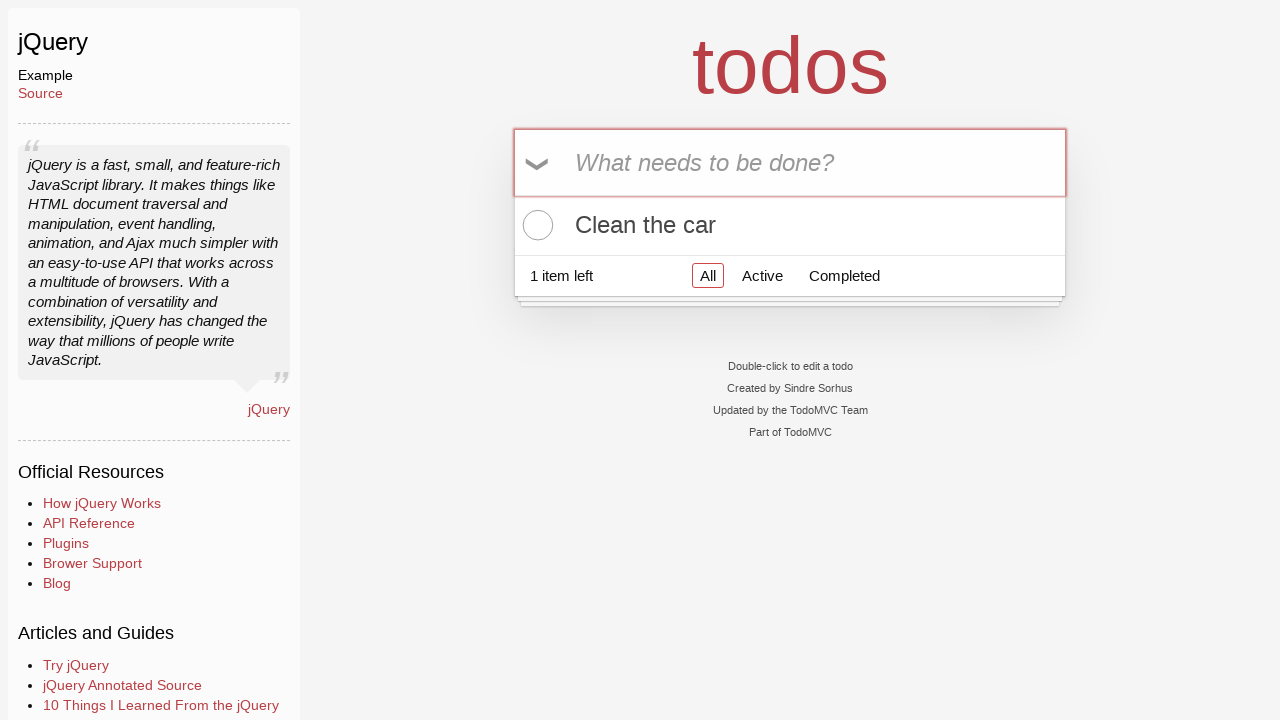

Filled input field with second todo item 'Buy eggs' on input[placeholder='What needs to be done?']
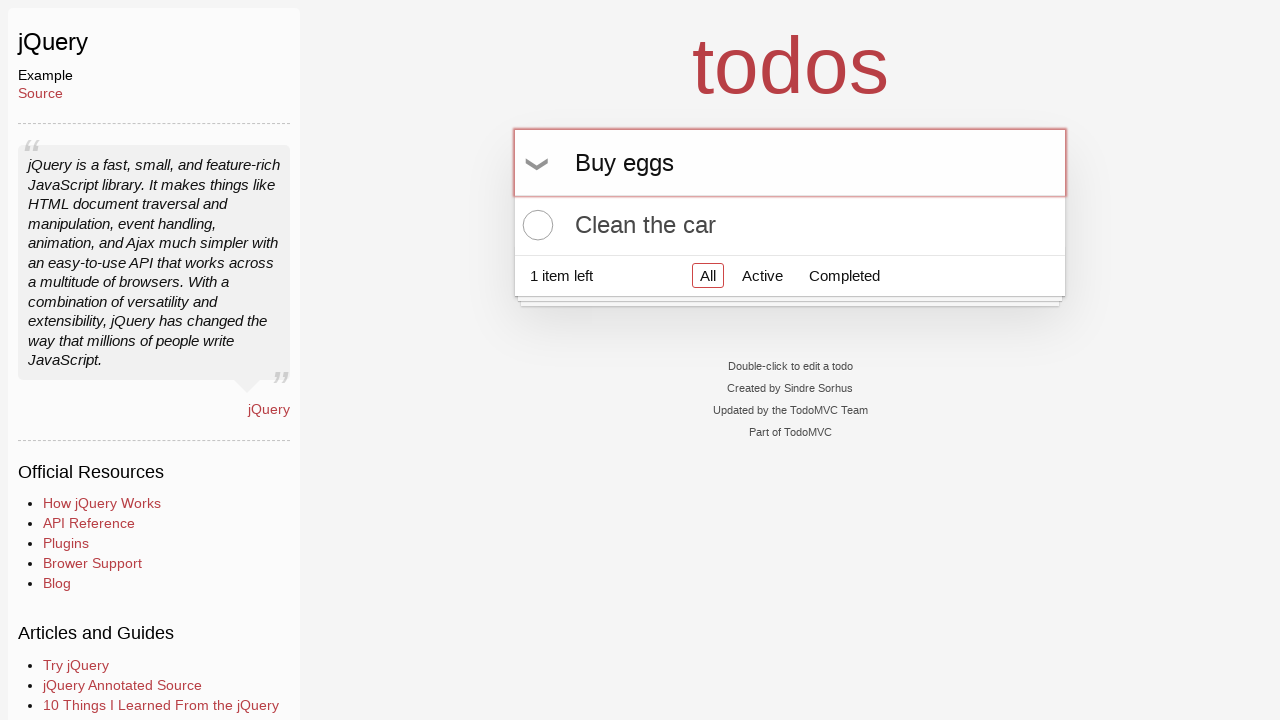

Pressed Enter to add second todo item on input[placeholder='What needs to be done?']
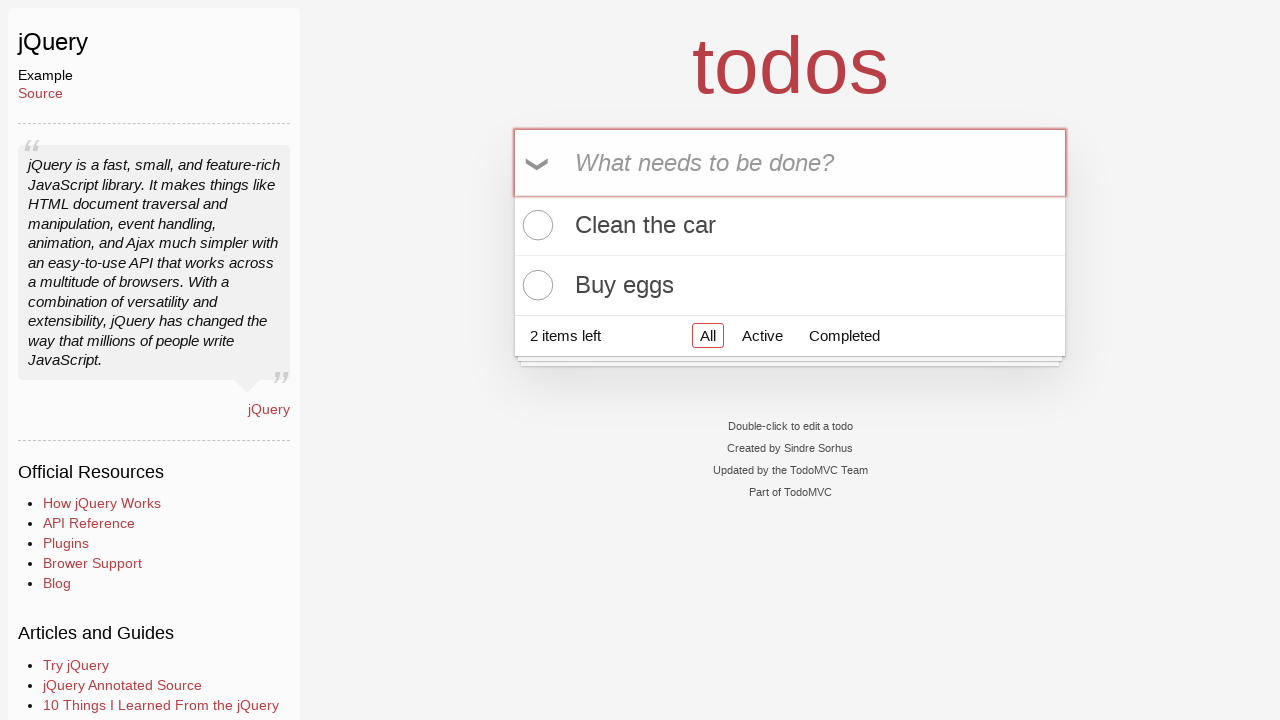

Filled input field with third todo item 'Buy ketchup' on input[placeholder='What needs to be done?']
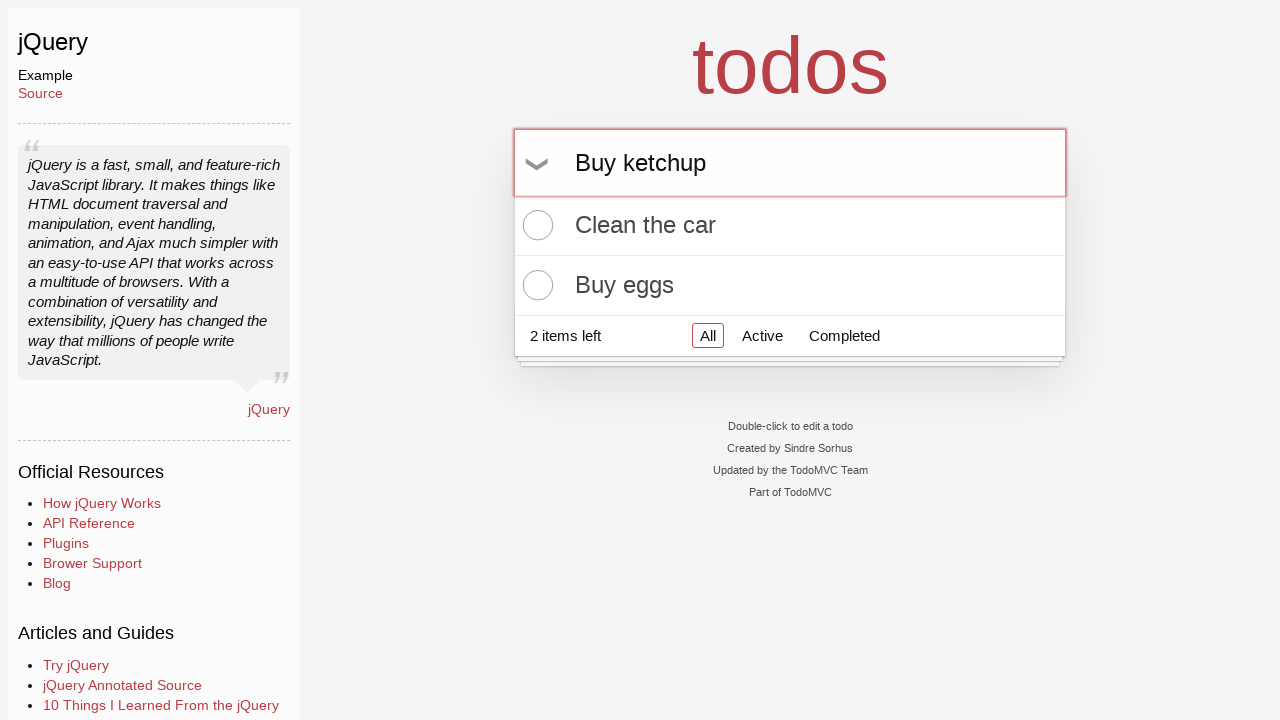

Pressed Enter to add third todo item on input[placeholder='What needs to be done?']
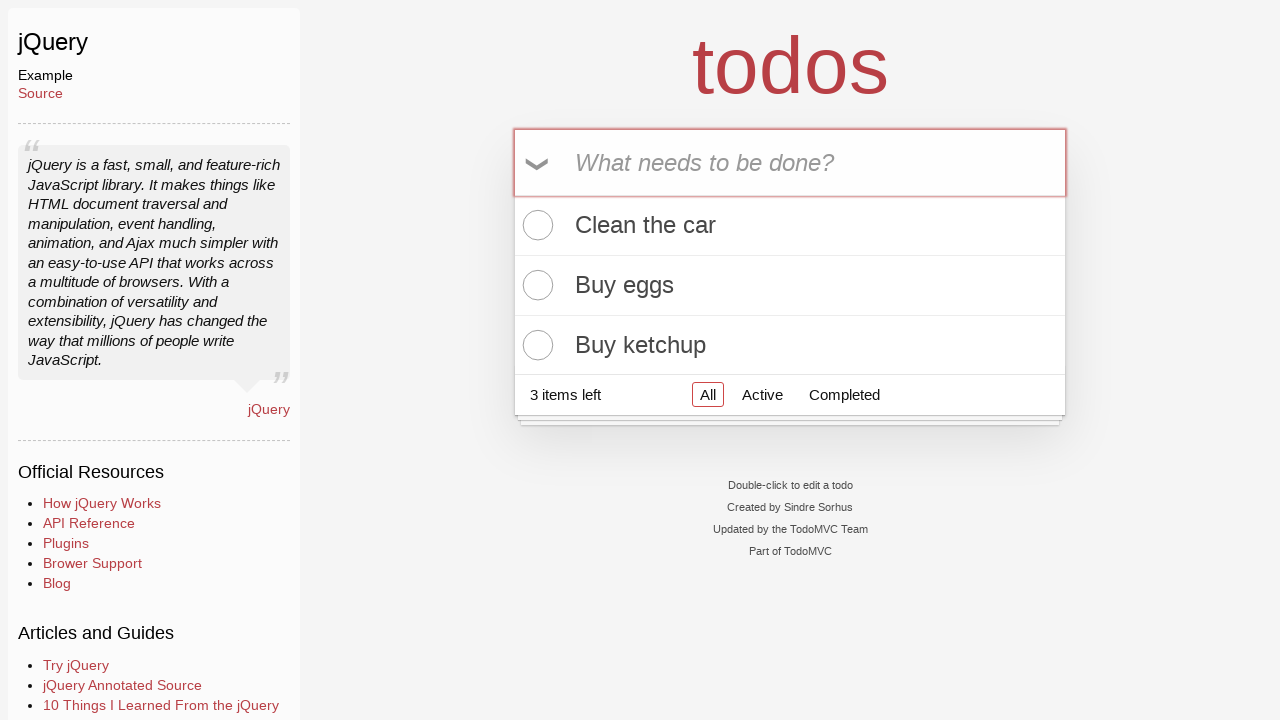

Checked off 'Clean the car' todo item at (535, 225) on input.toggle[type='checkbox']:near(label:has-text('Clean the car'))
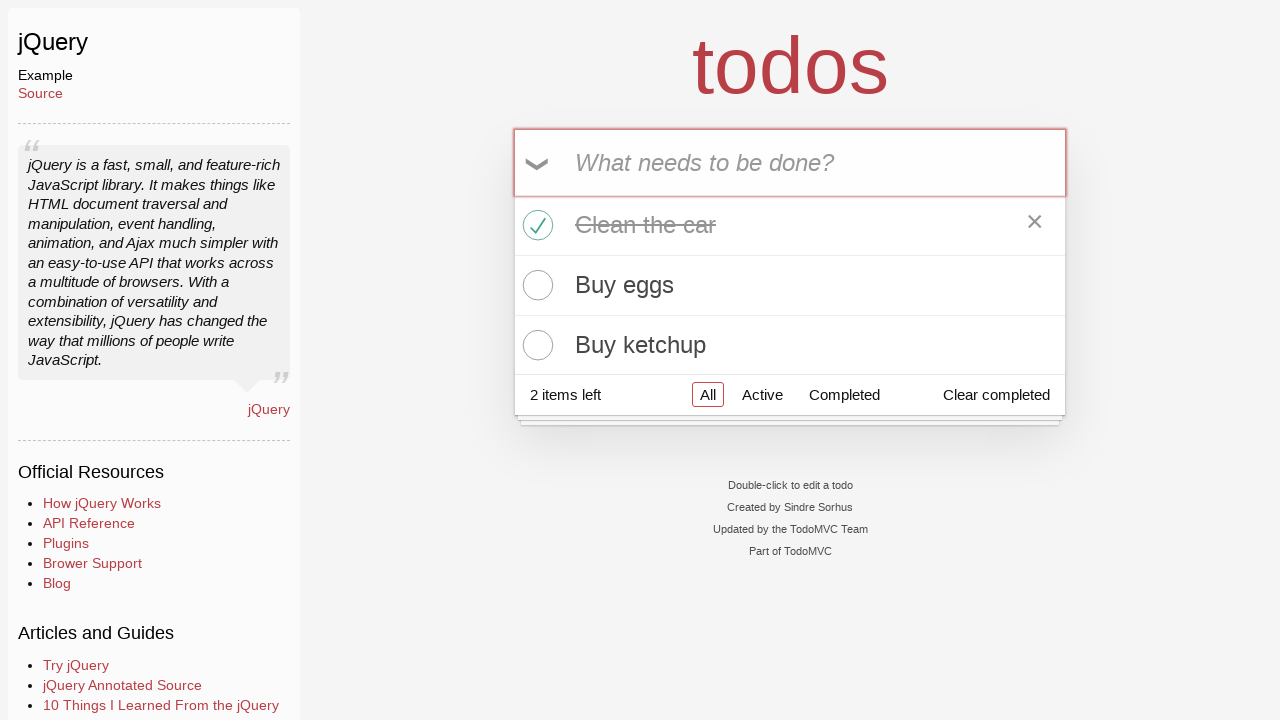

Verified that 2 items remain in todo list
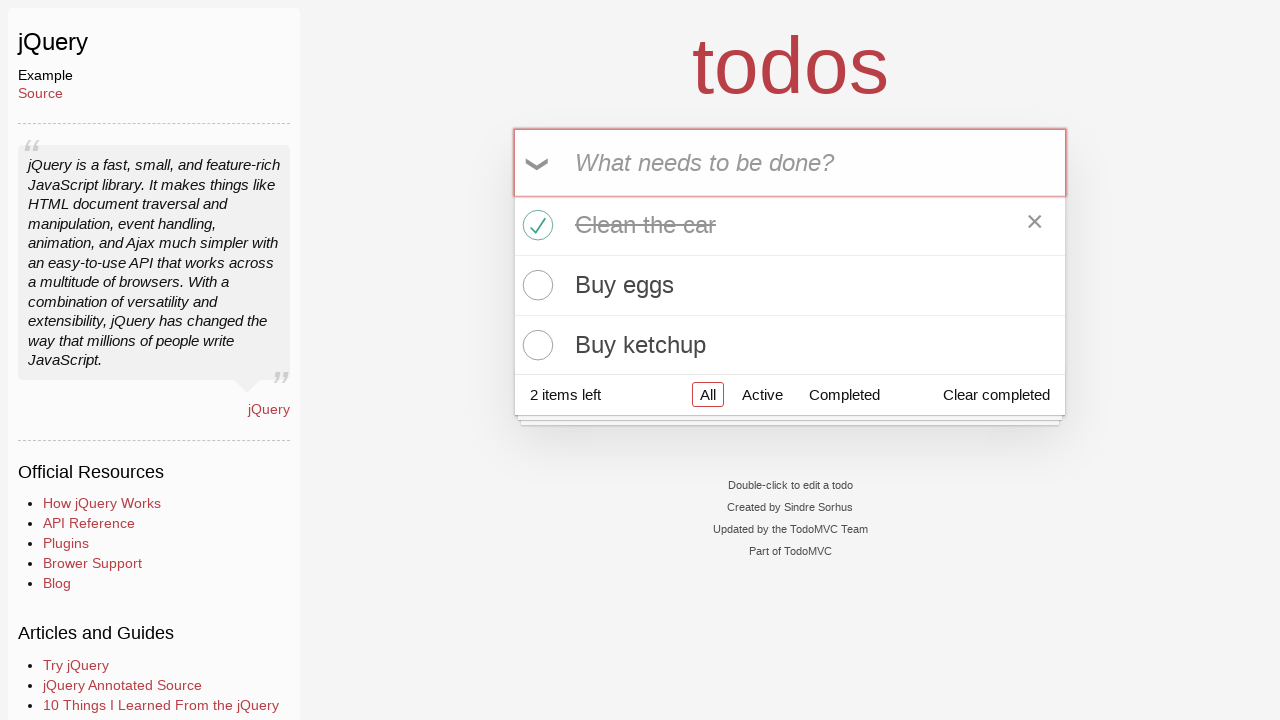

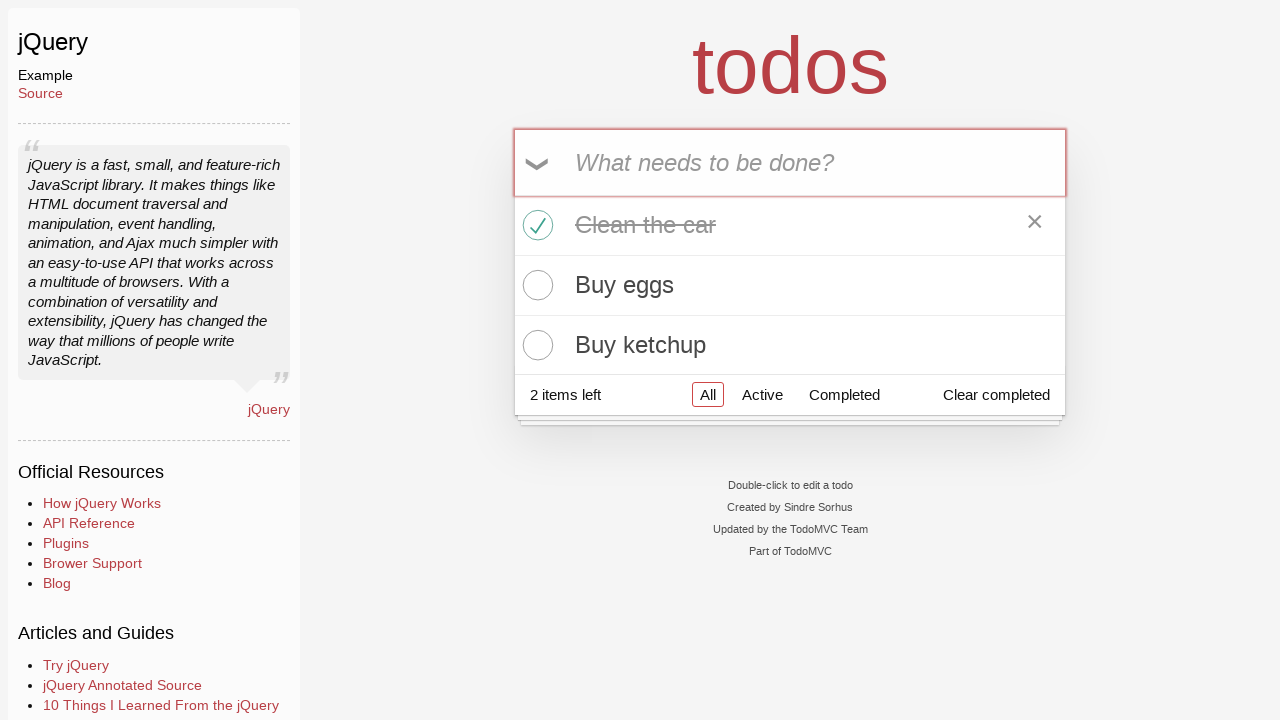